Tests navigation on the 99 Bottles of Beer website by clicking on a submenu link and verifying the page heading displays the expected lyrics title.

Starting URL: http://www.99-bottles-of-beer.net/

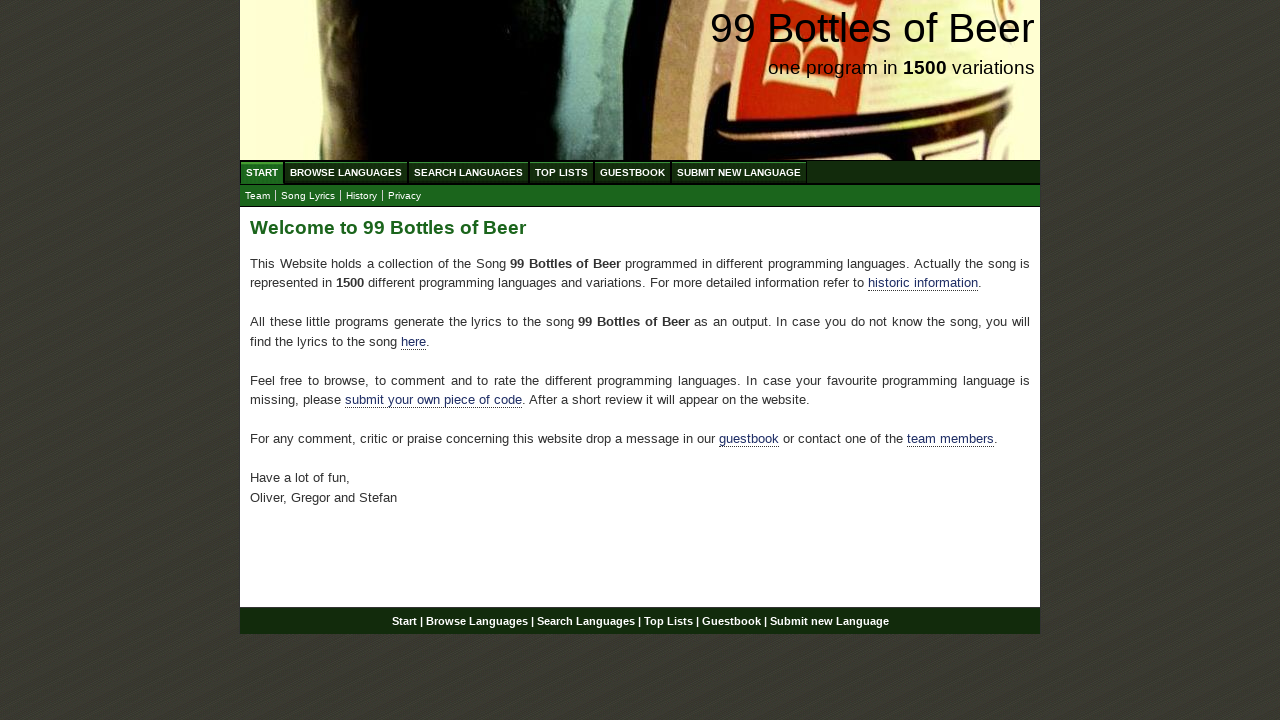

Clicked on submenu link (Lyrics) at (308, 196) on xpath=//*[@id='submenu']/li[2]/a
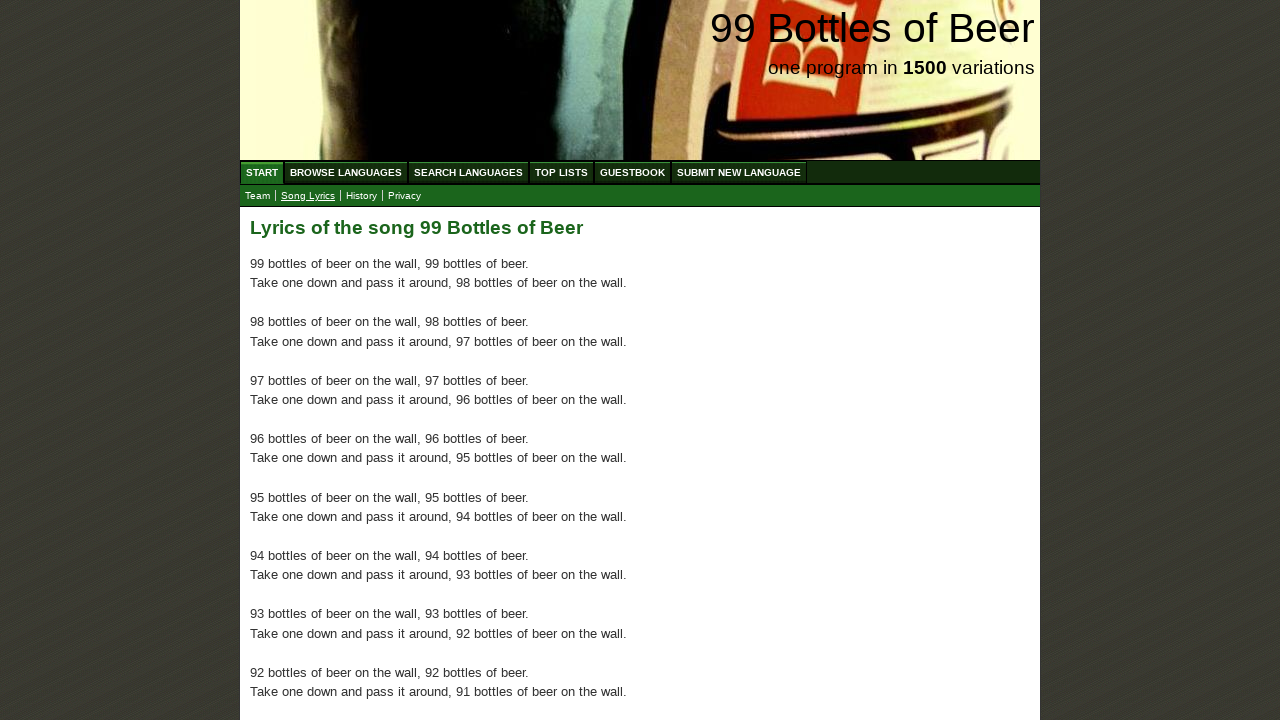

Page heading loaded
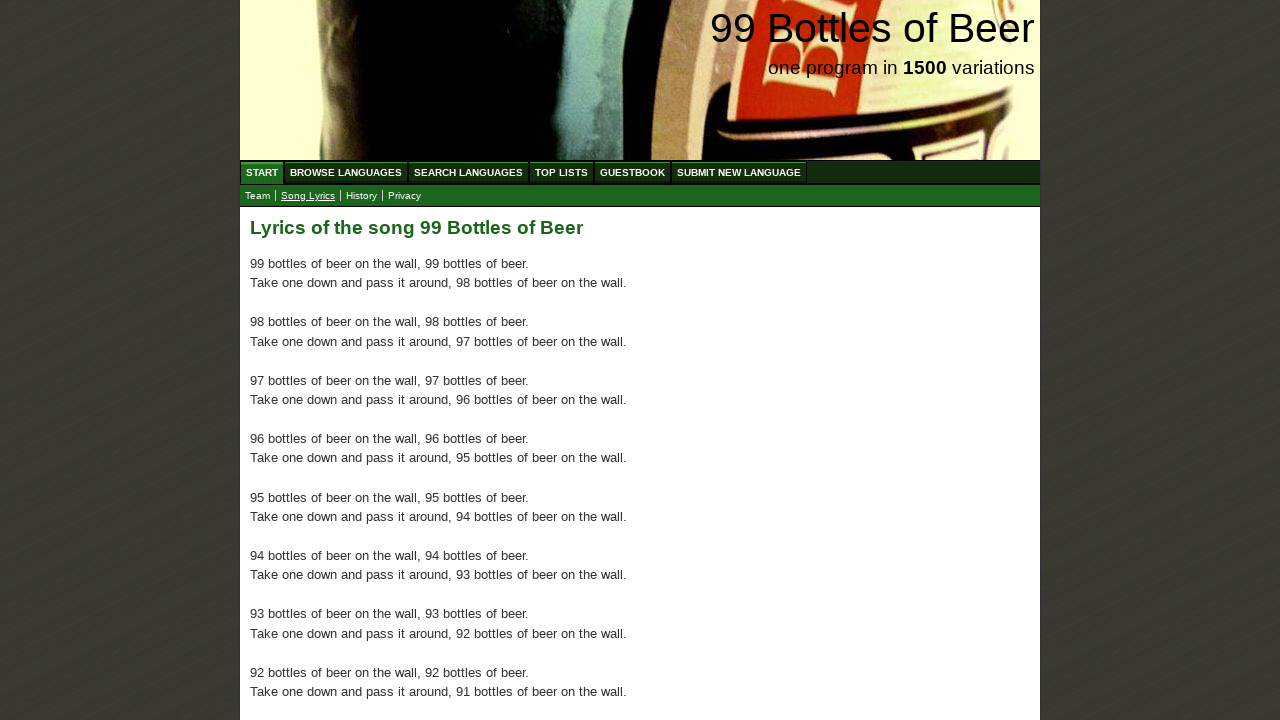

Verified heading text is 'Lyrics of the song 99 Bottles of Beer'
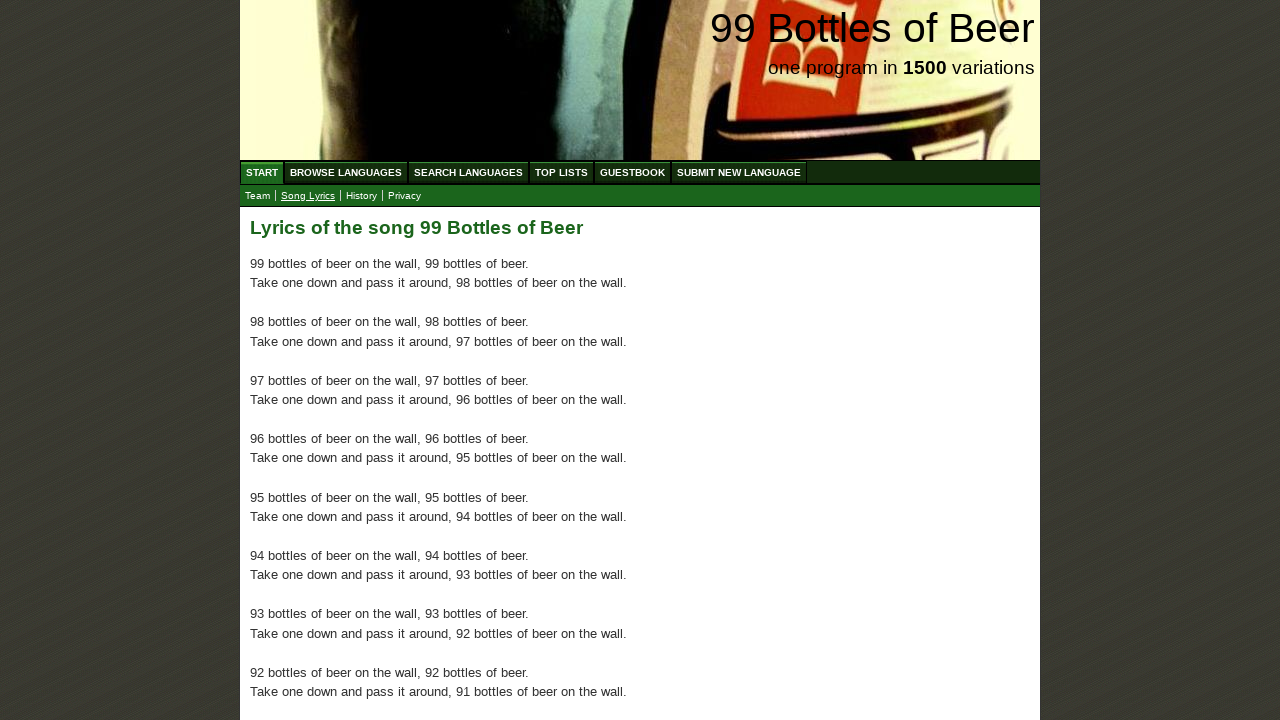

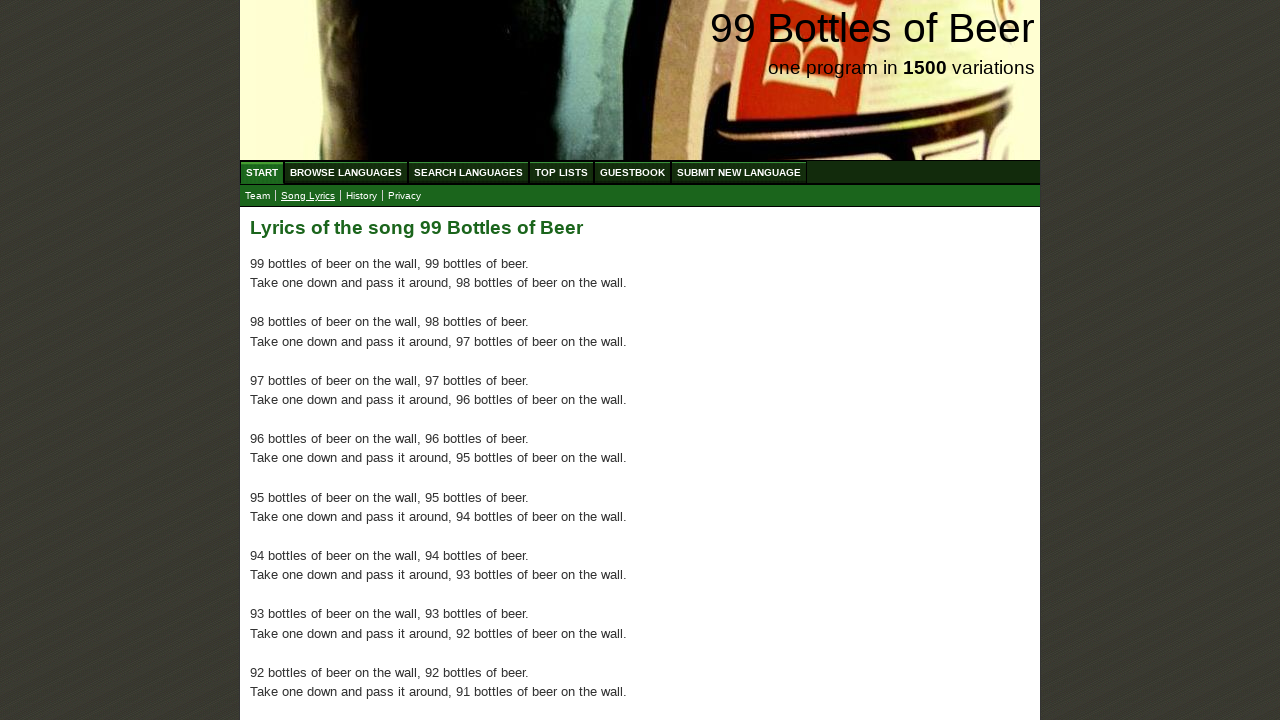